Tests SRT train schedule search by entering departure and arrival stations, opening date picker, and submitting search

Starting URL: https://etk.srail.co.kr/hpg/hra/01/selectScheduleList.do?pageId=TK0101010000

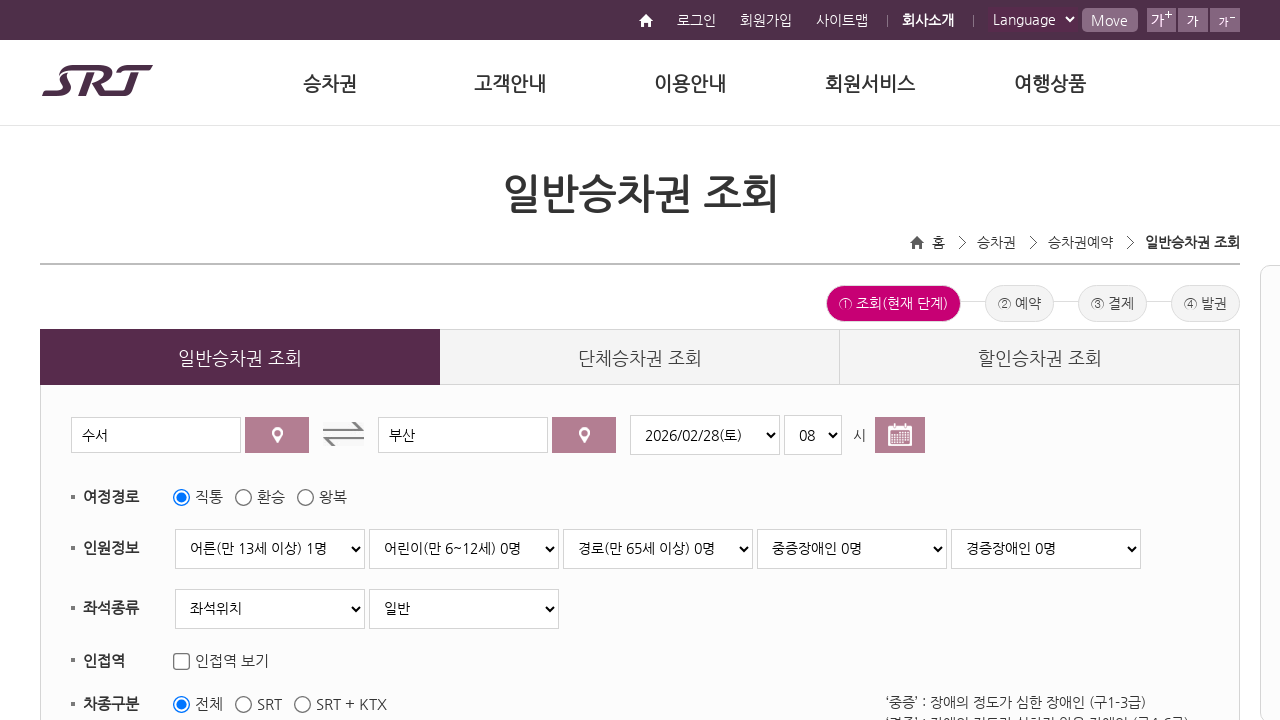

Clicked departure station field at (156, 435) on xpath=/html/body/div[1]/div[4]/div/div[2]/form/fieldset/div[1]/div/div/div[1]/in
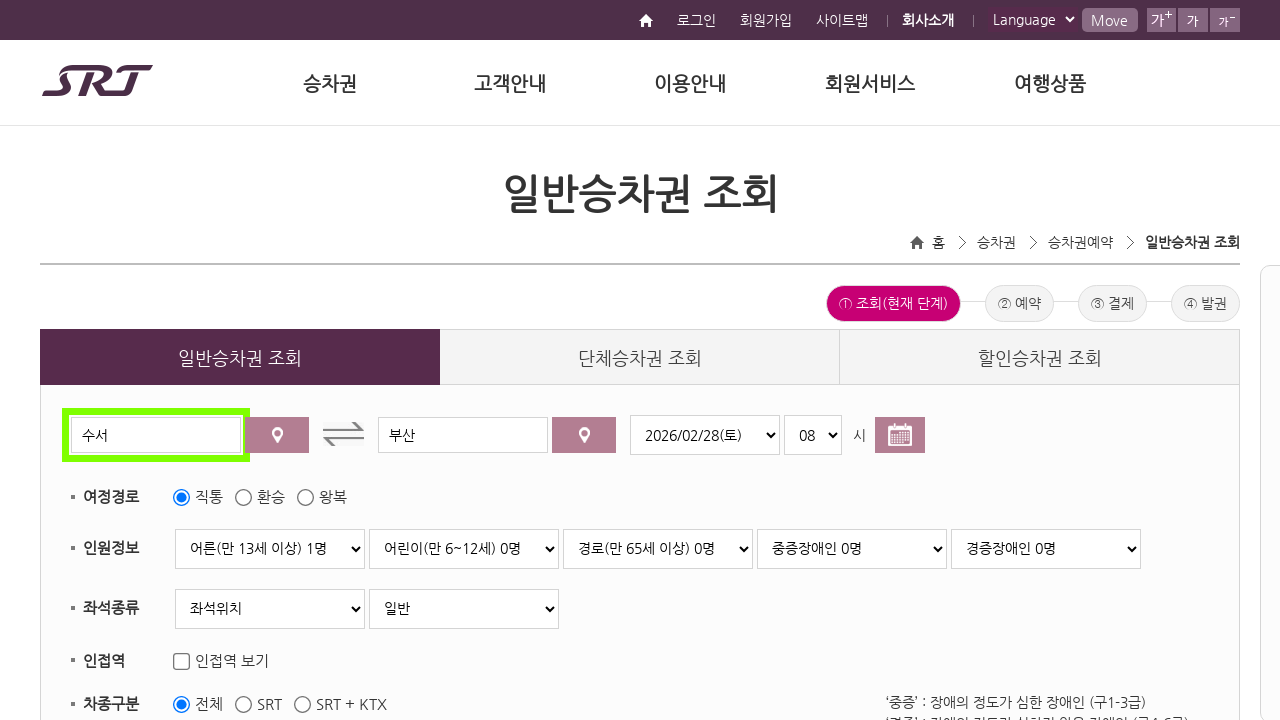

Pressed Backspace in departure field on xpath=/html/body/div[1]/div[4]/div/div[2]/form/fieldset/div[1]/div/div/div[1]/in
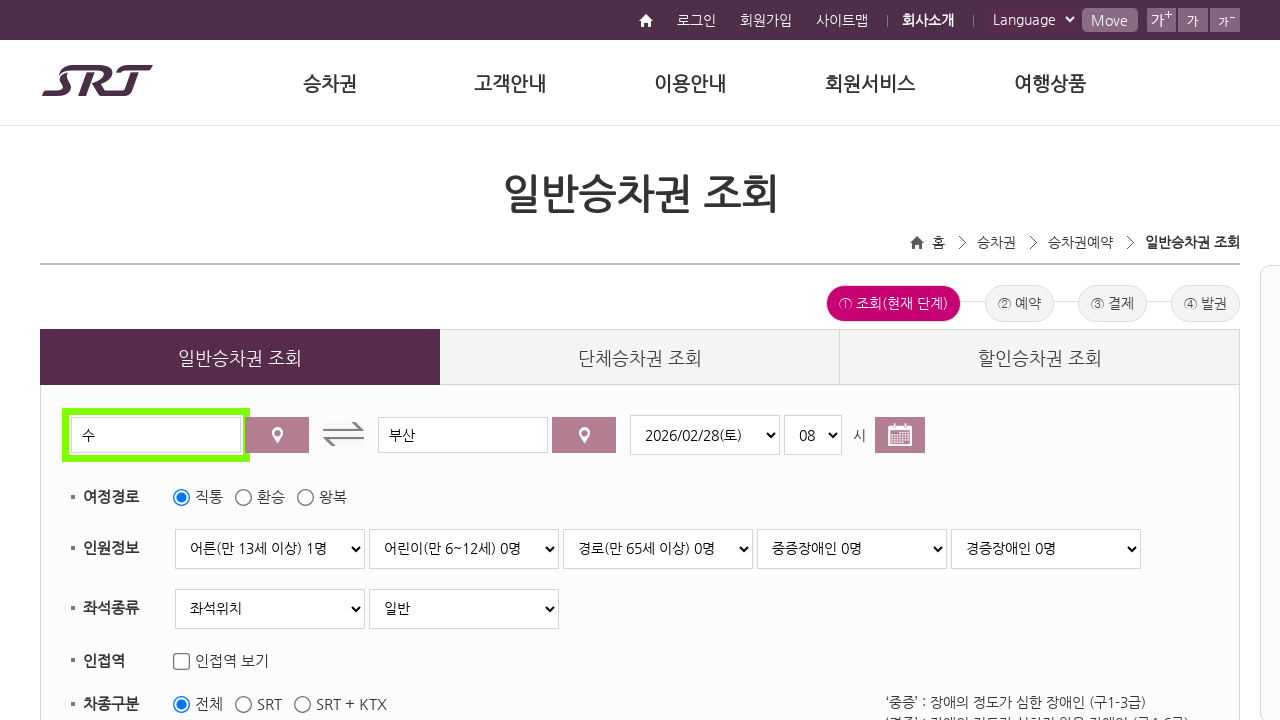

Pressed Backspace again in departure field on xpath=/html/body/div[1]/div[4]/div/div[2]/form/fieldset/div[1]/div/div/div[1]/in
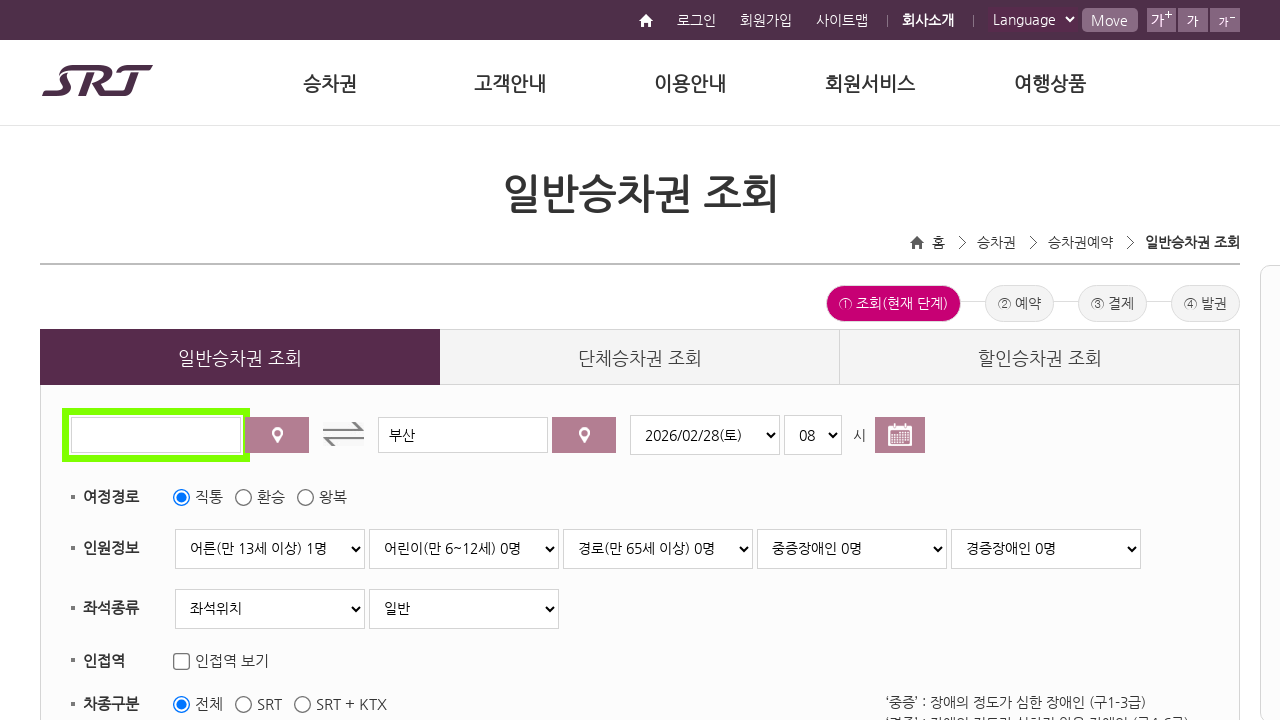

Filled departure station field with 'Suseo' on xpath=/html/body/div[1]/div[4]/div/div[2]/form/fieldset/div[1]/div/div/div[1]/in
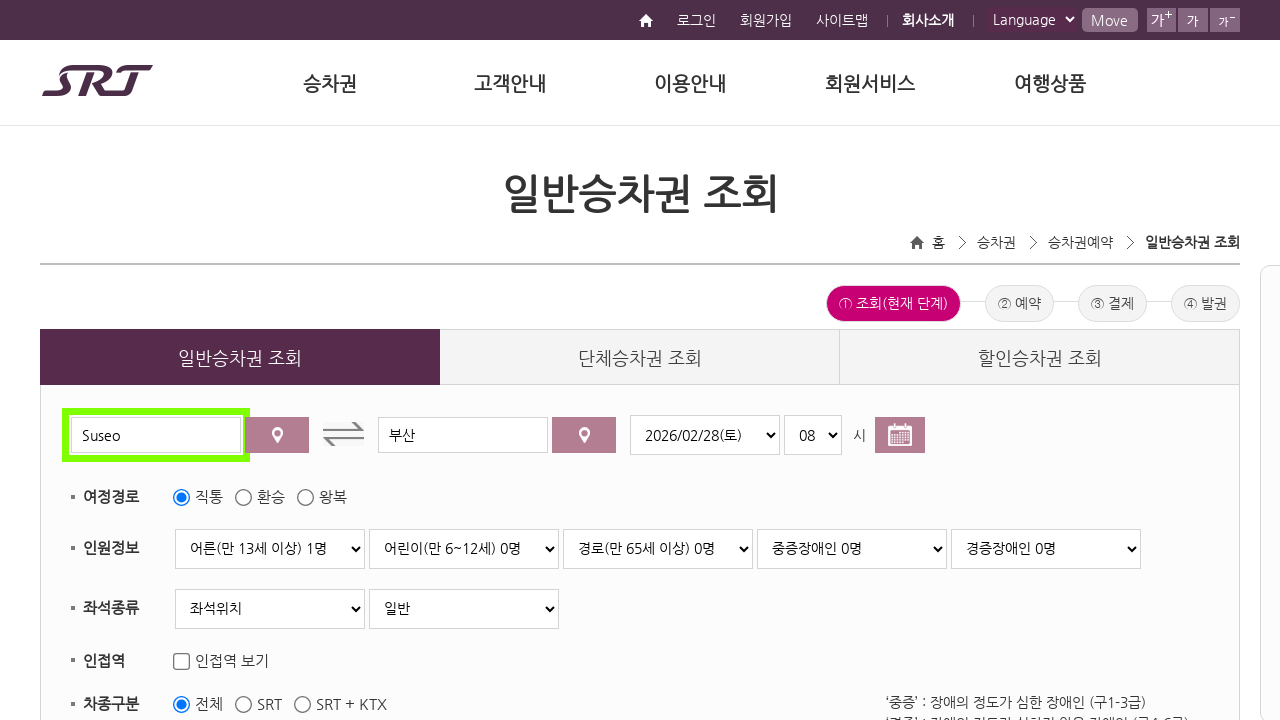

Clicked arrival station field at (463, 435) on xpath=/html/body/div[1]/div[4]/div/div[2]/form/fieldset/div[1]/div/div/div[2]/in
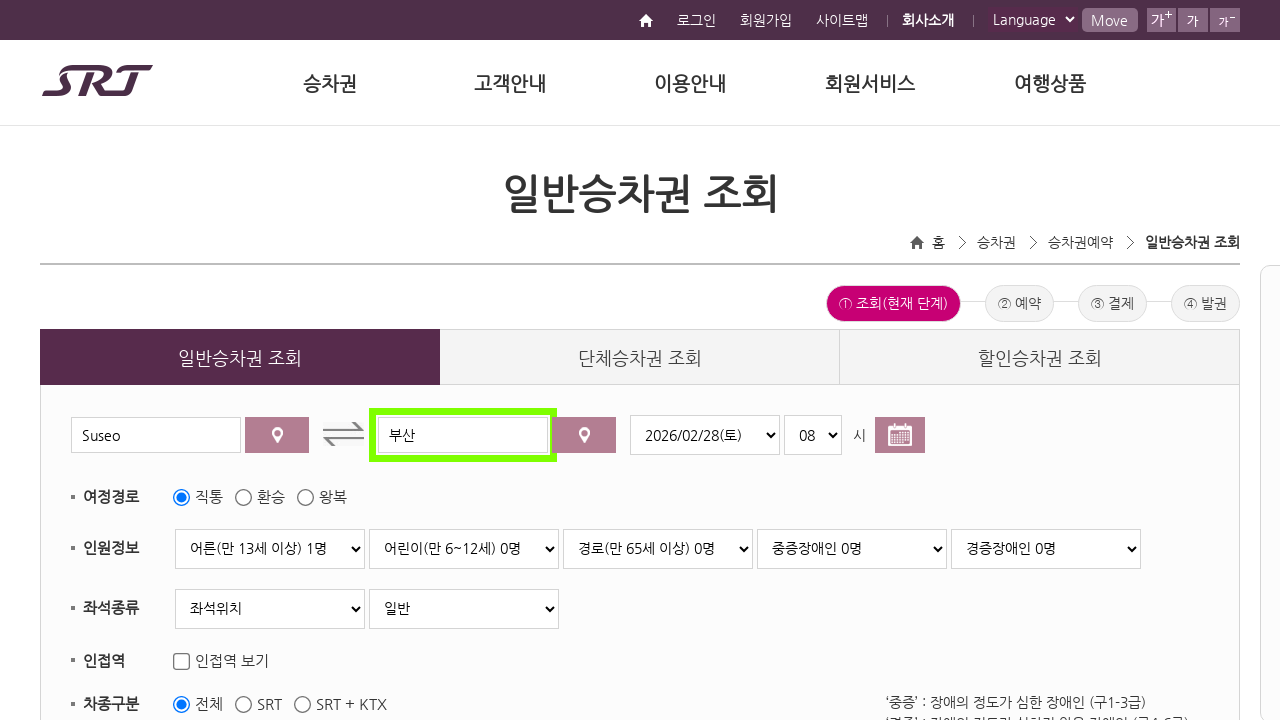

Pressed Backspace in arrival field on xpath=/html/body/div[1]/div[4]/div/div[2]/form/fieldset/div[1]/div/div/div[2]/in
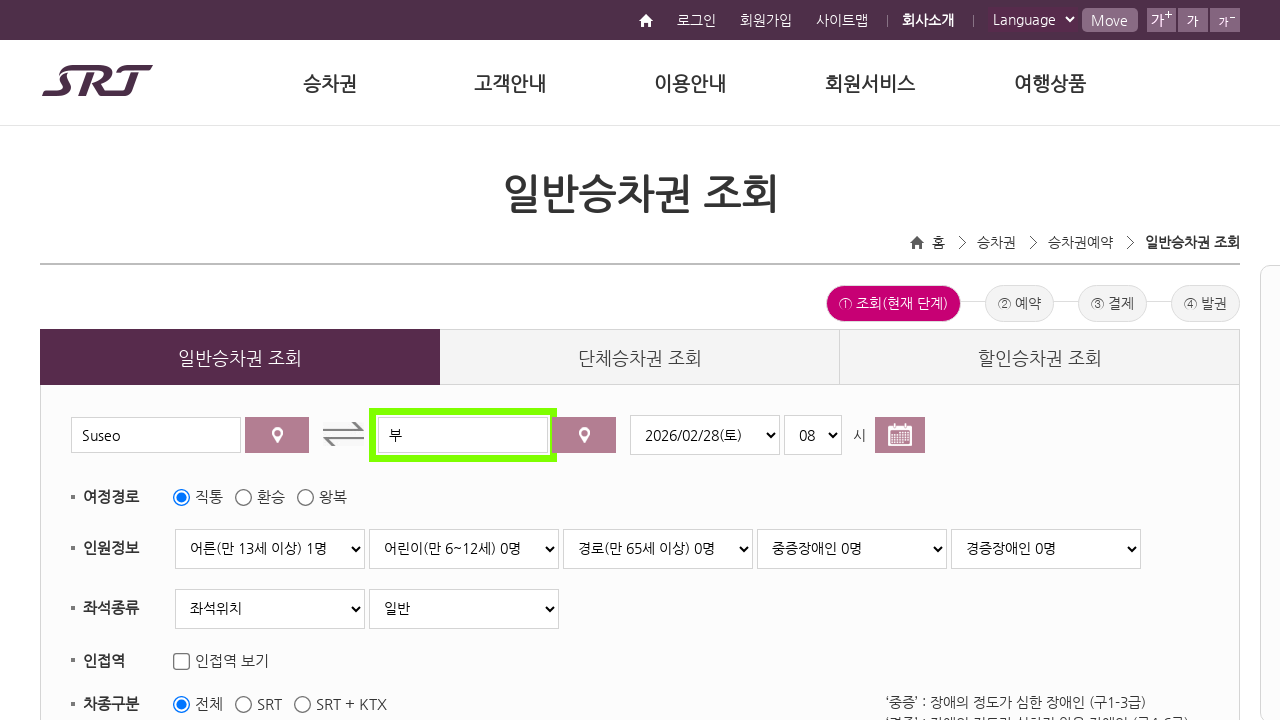

Pressed Backspace again in arrival field on xpath=/html/body/div[1]/div[4]/div/div[2]/form/fieldset/div[1]/div/div/div[2]/in
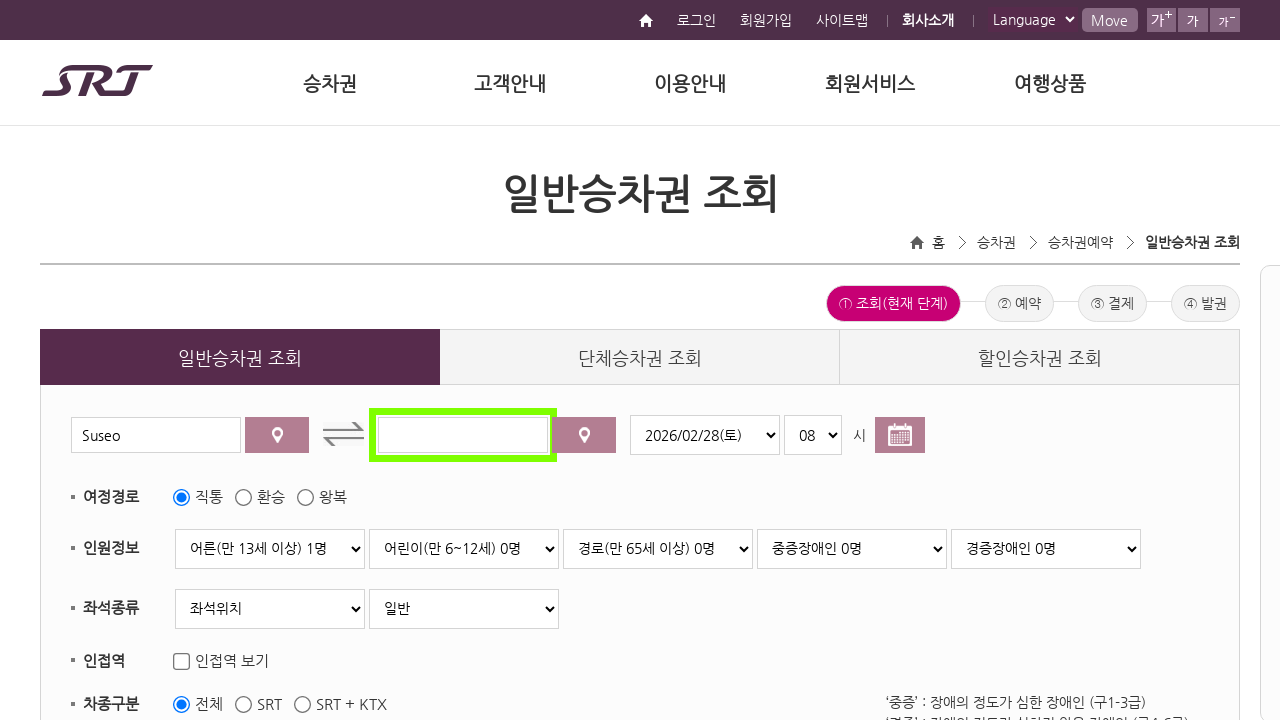

Filled arrival station field with 'Busan' on xpath=/html/body/div[1]/div[4]/div/div[2]/form/fieldset/div[1]/div/div/div[2]/in
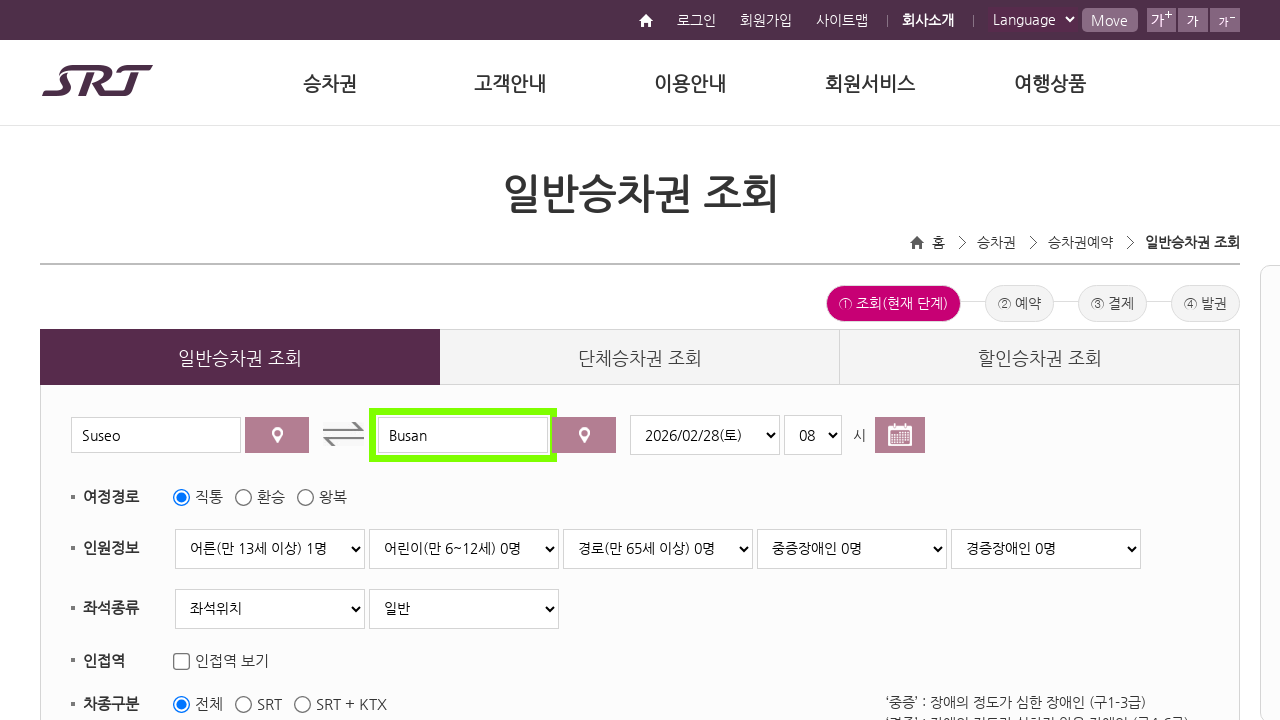

Opened date picker calendar at (900, 434) on xpath=/html/body/div[1]/div[4]/div/div[2]/form/fieldset/div[1]/div/div/div[3]/a/
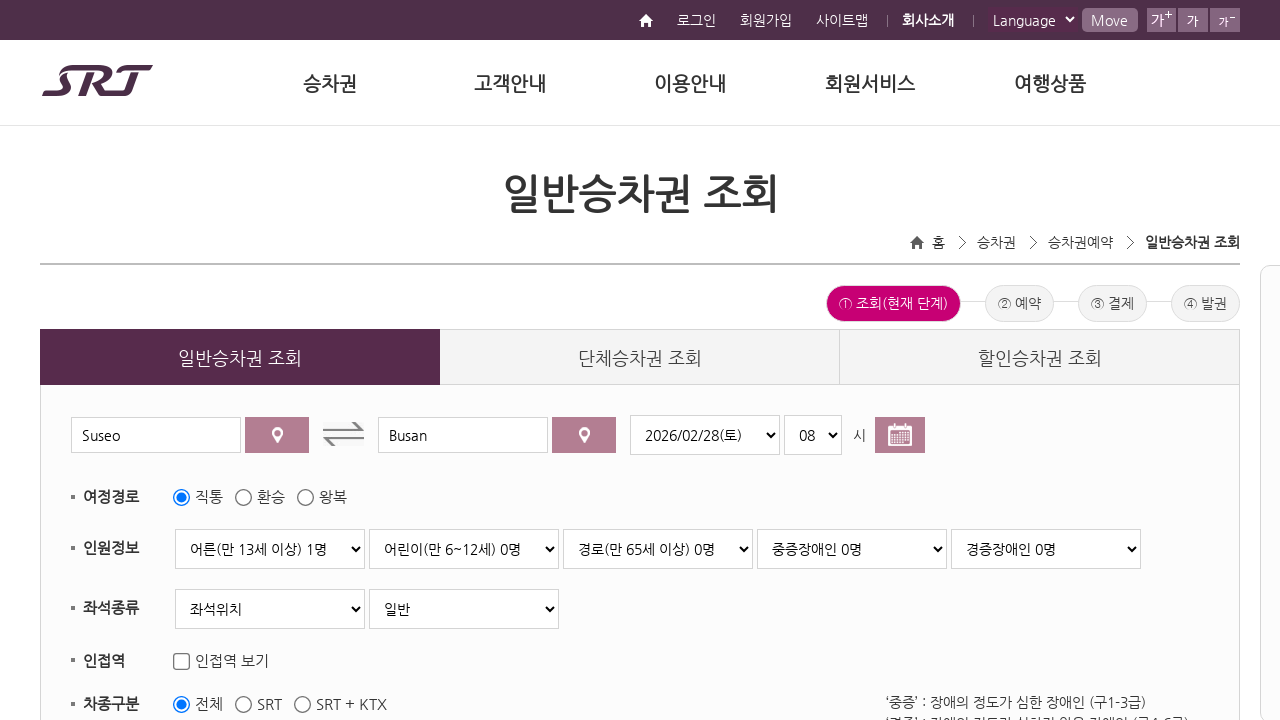

Clicked search button to retrieve SRT train schedule at (640, 360) on xpath=/html/body/div[1]/div[4]/div/div[2]/form/fieldset/div[2]/input
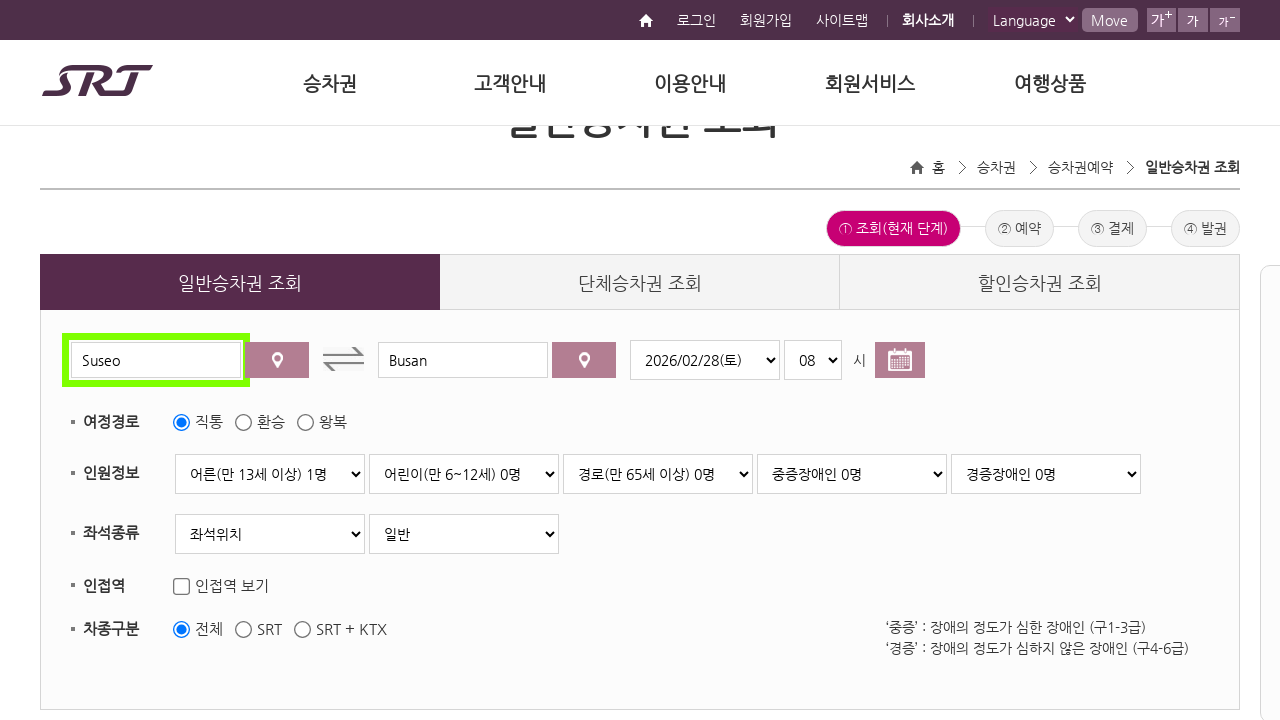

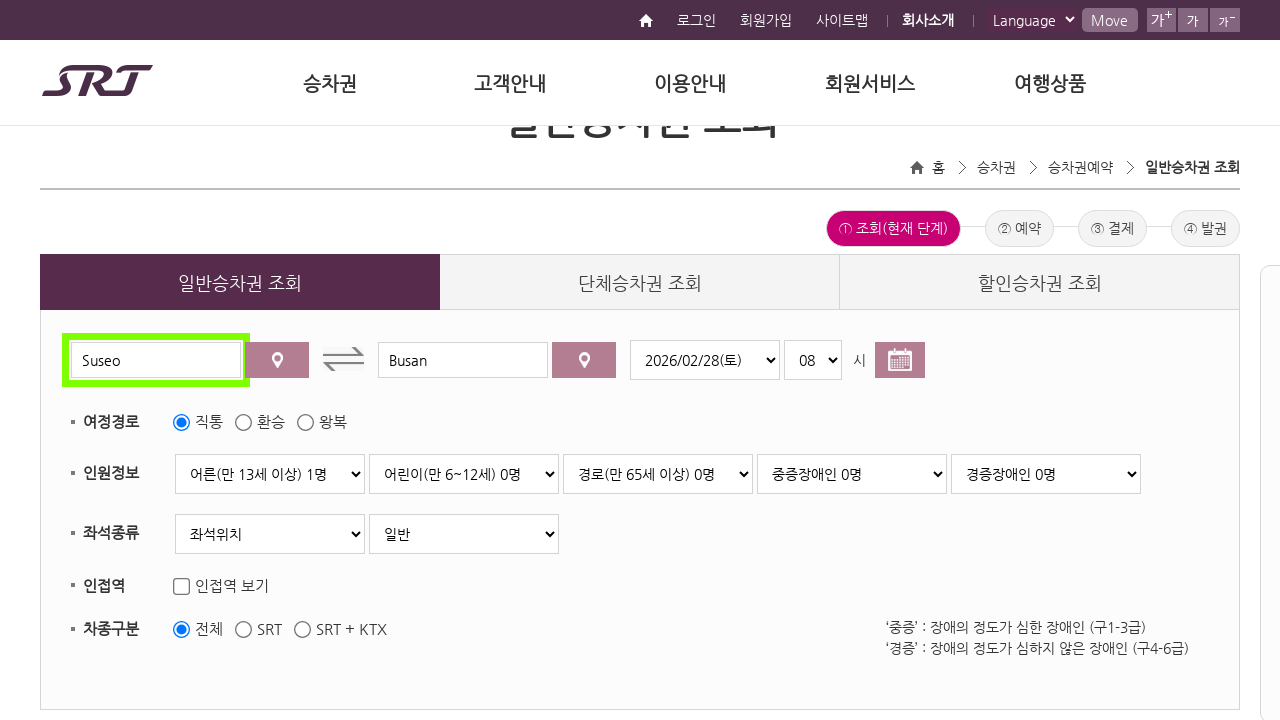